Tests the power/exponentiation function on an online calculator by entering base and exponent values, calculating the result, and clearing the display between calculations.

Starting URL: https://www.calculadoraonline.com.br/basica

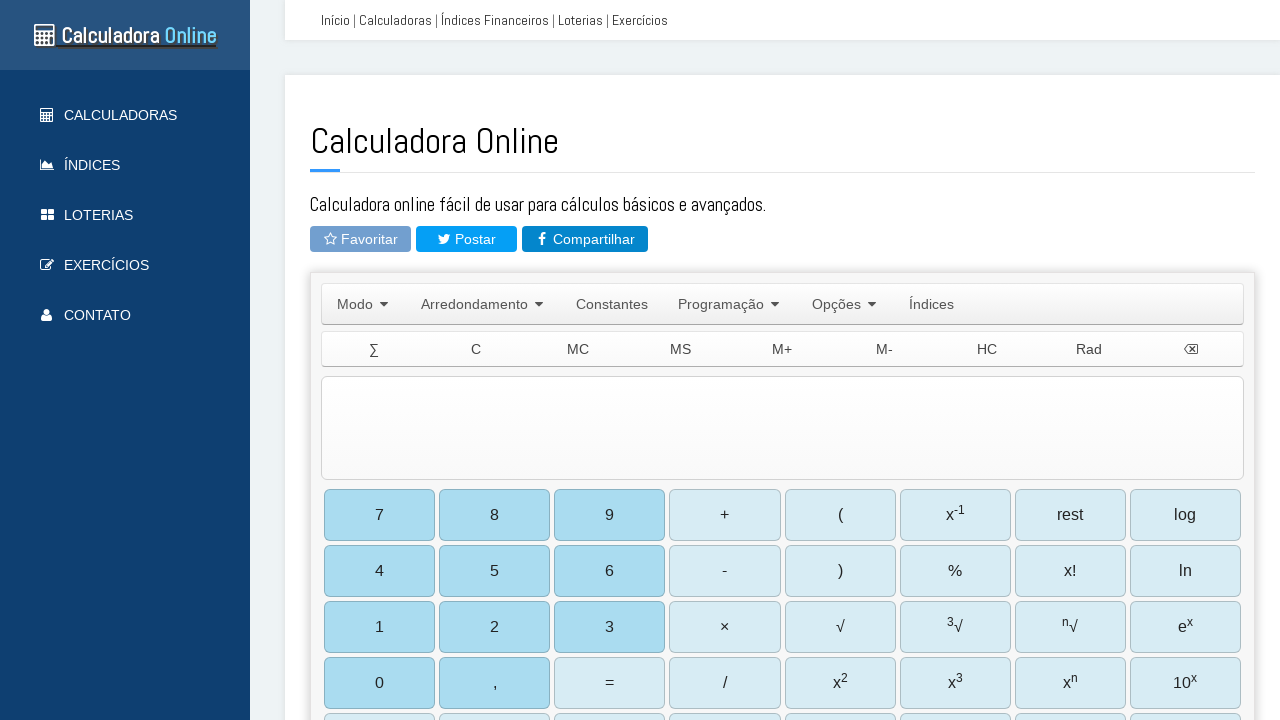

Located calculator input panel
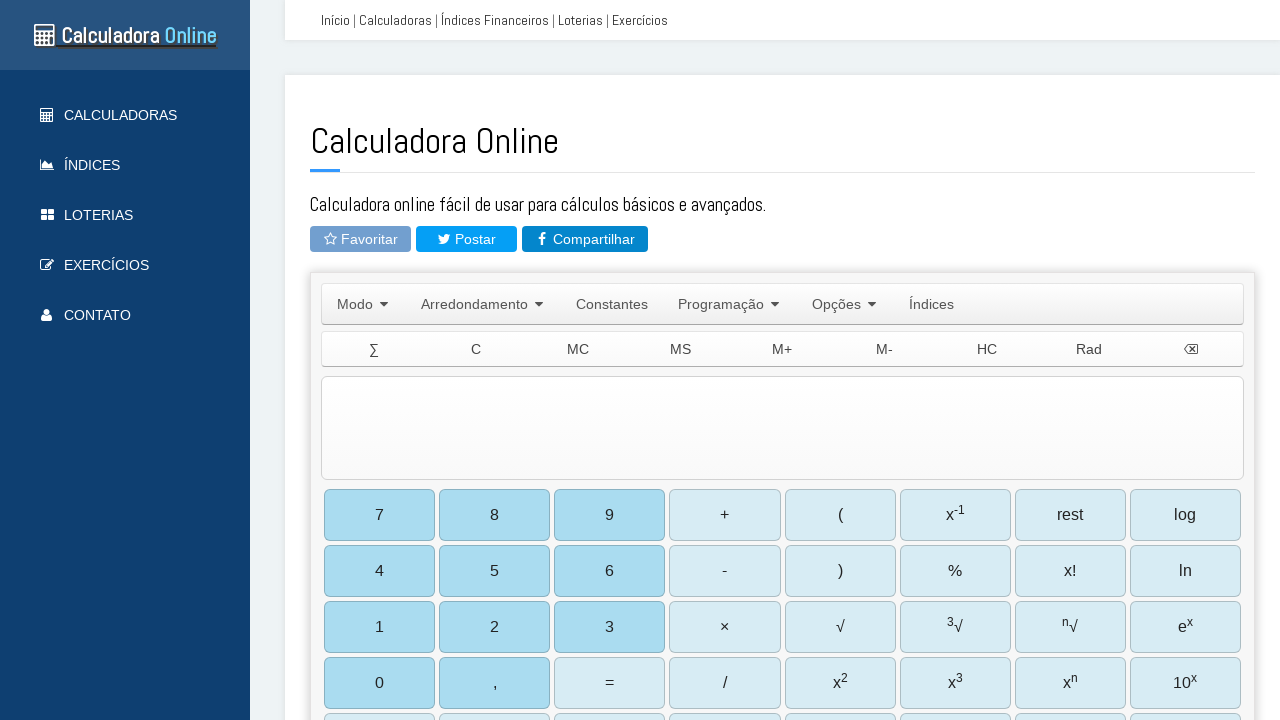

Cleared calculator input for test case: 2^3 on #TIExp
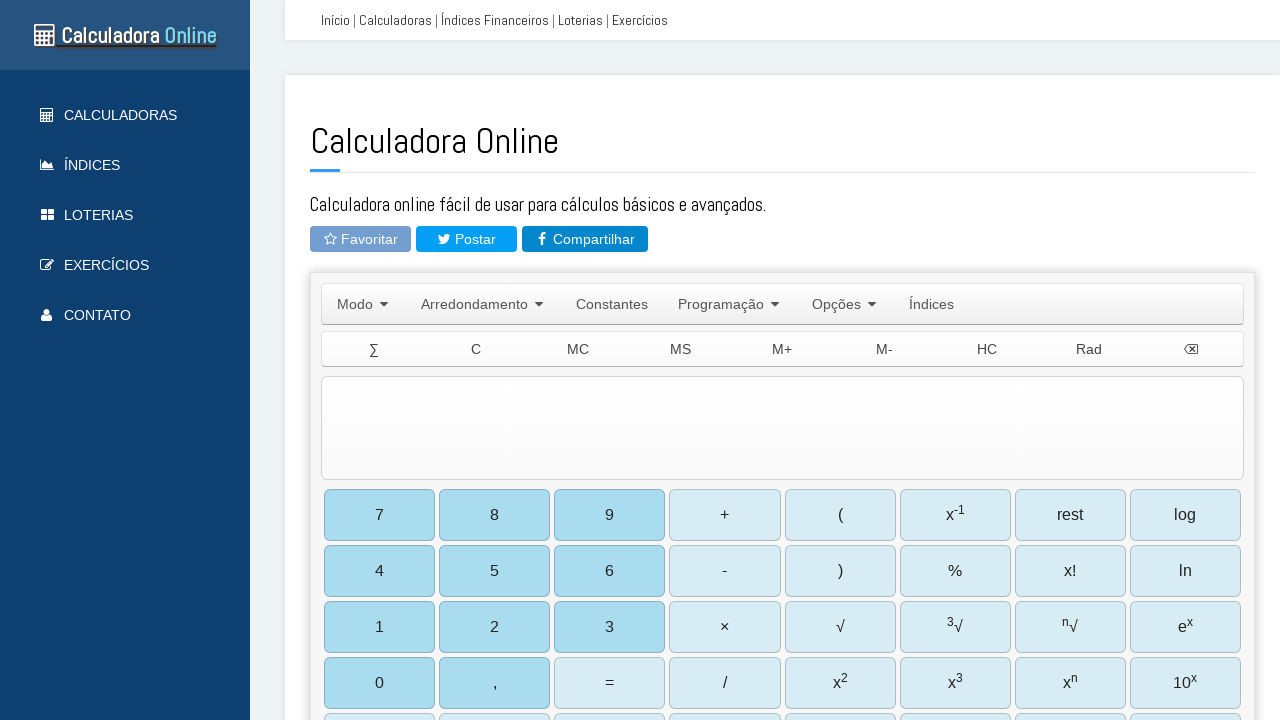

Entered power expression: 2^3 on #TIExp
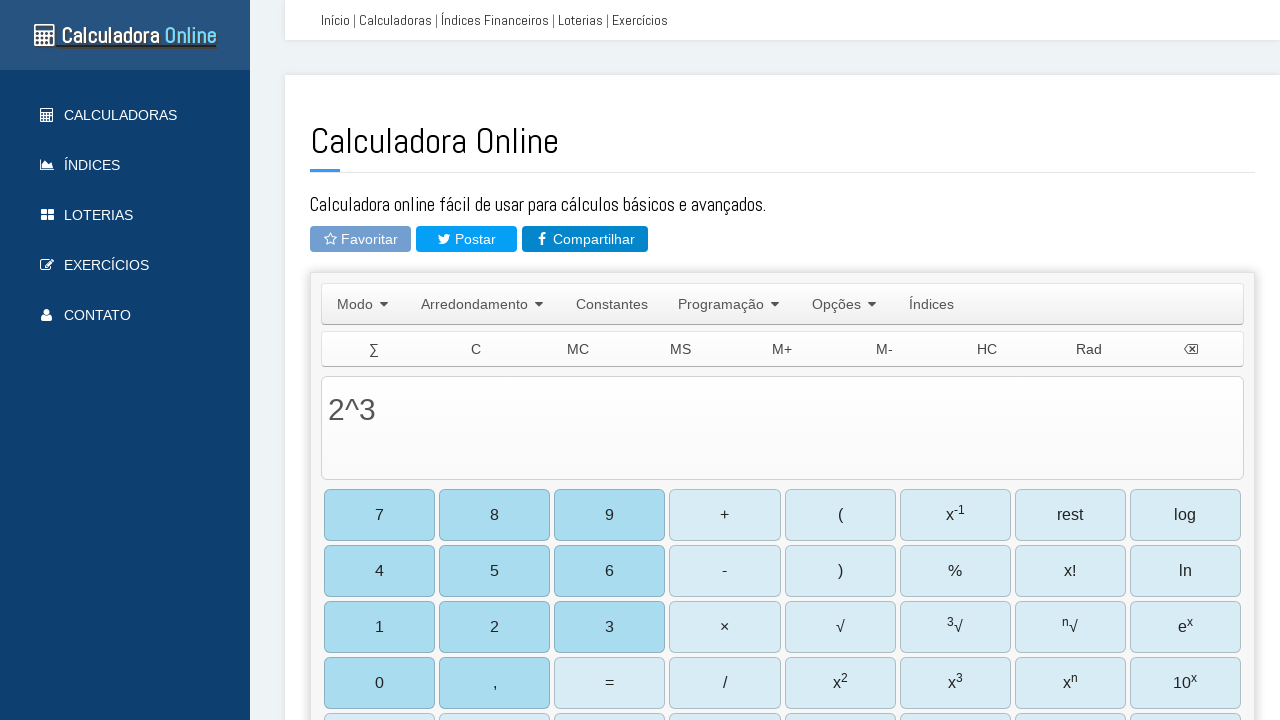

Pressed Enter to calculate 2^3 on #TIExp
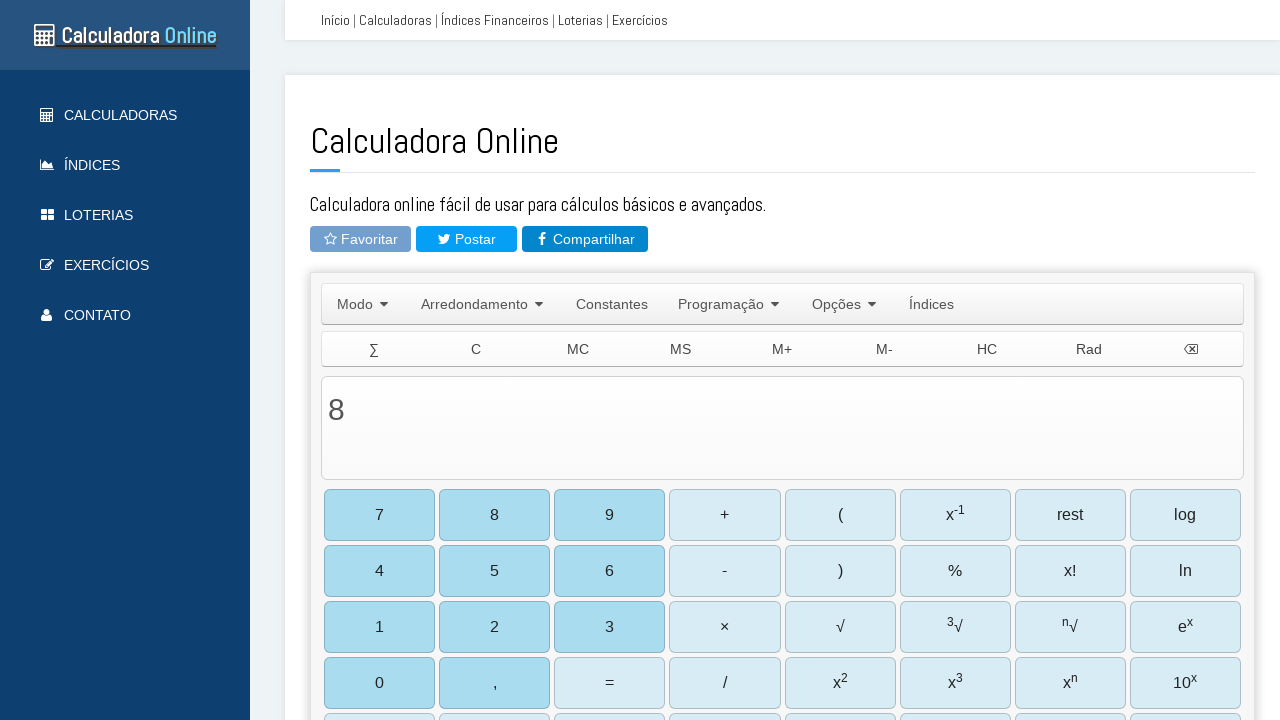

Waited 500ms for calculation to complete
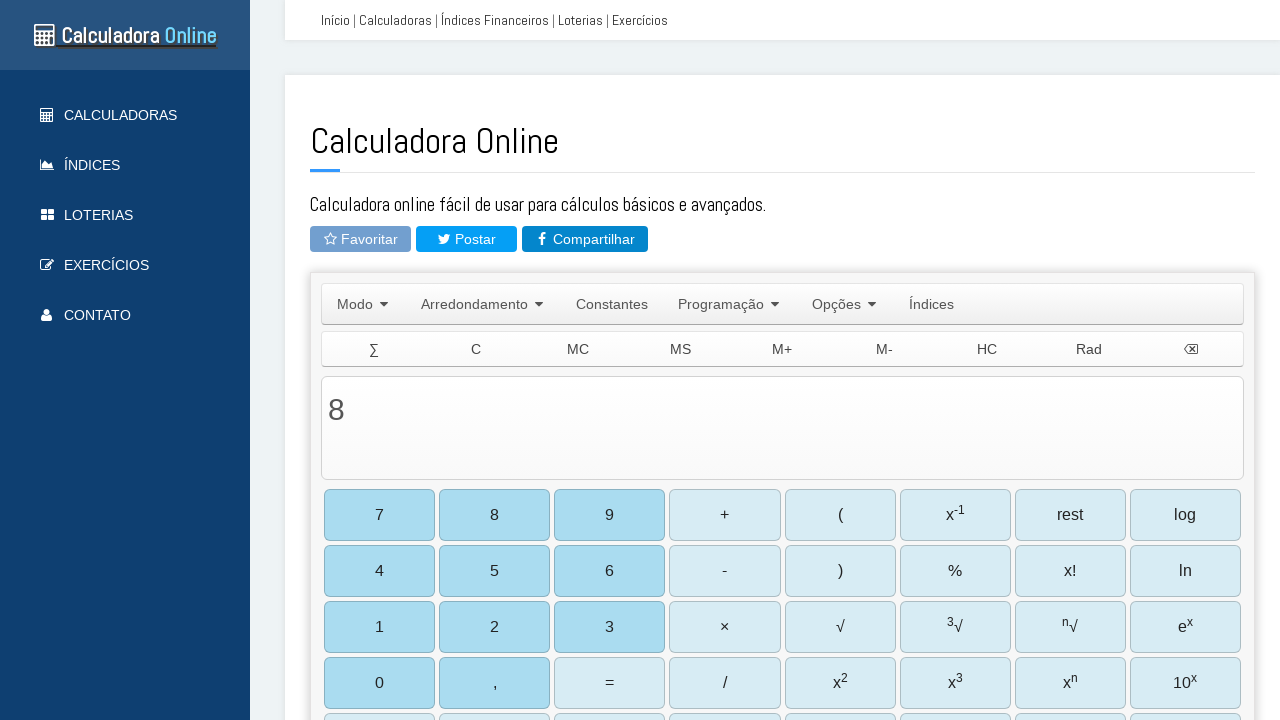

Retrieved calculated result: 8 (expected: 8)
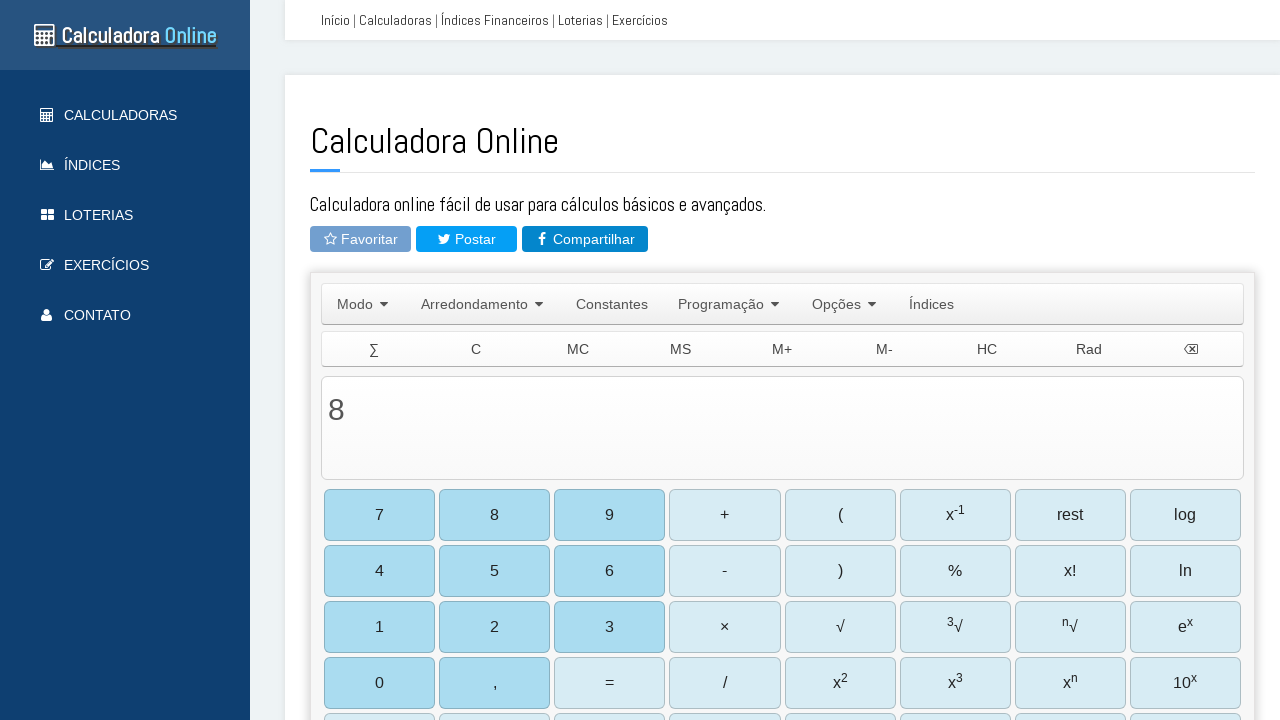

Clicked clear button to reset calculator at (476, 349) on //table[@class='comandos']//td[text()='C']
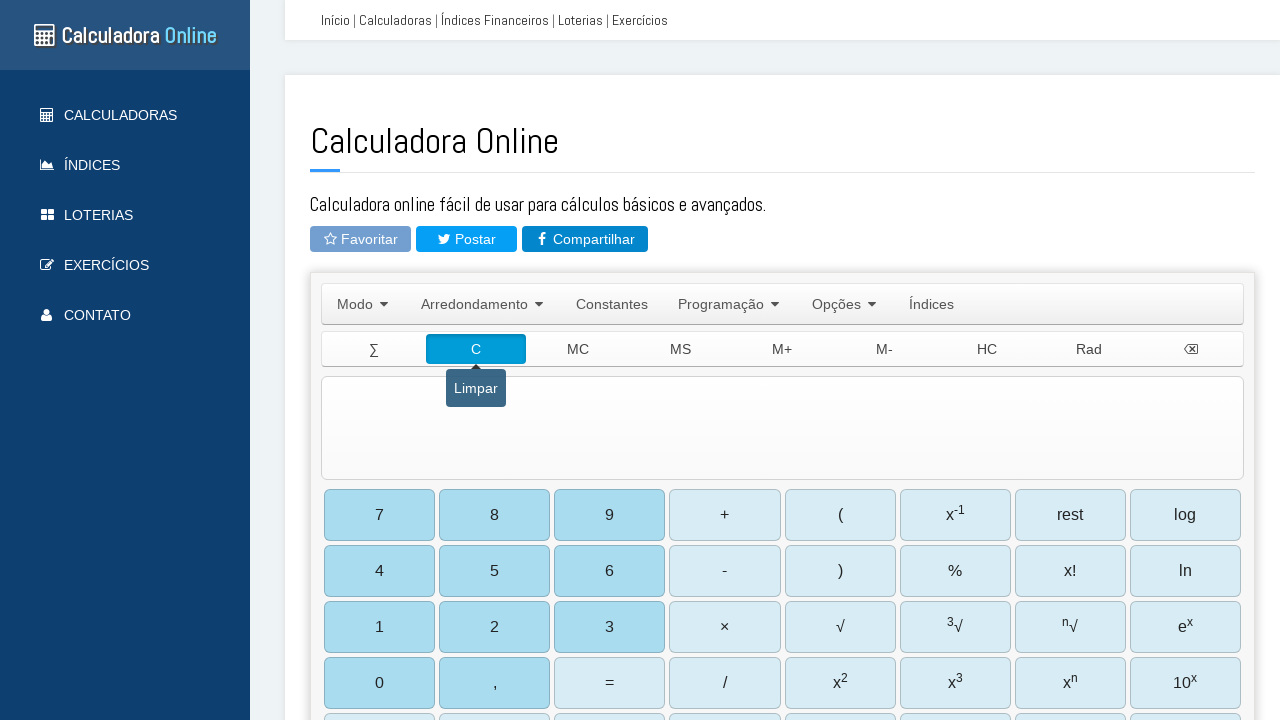

Waited 300ms for clear operation to complete
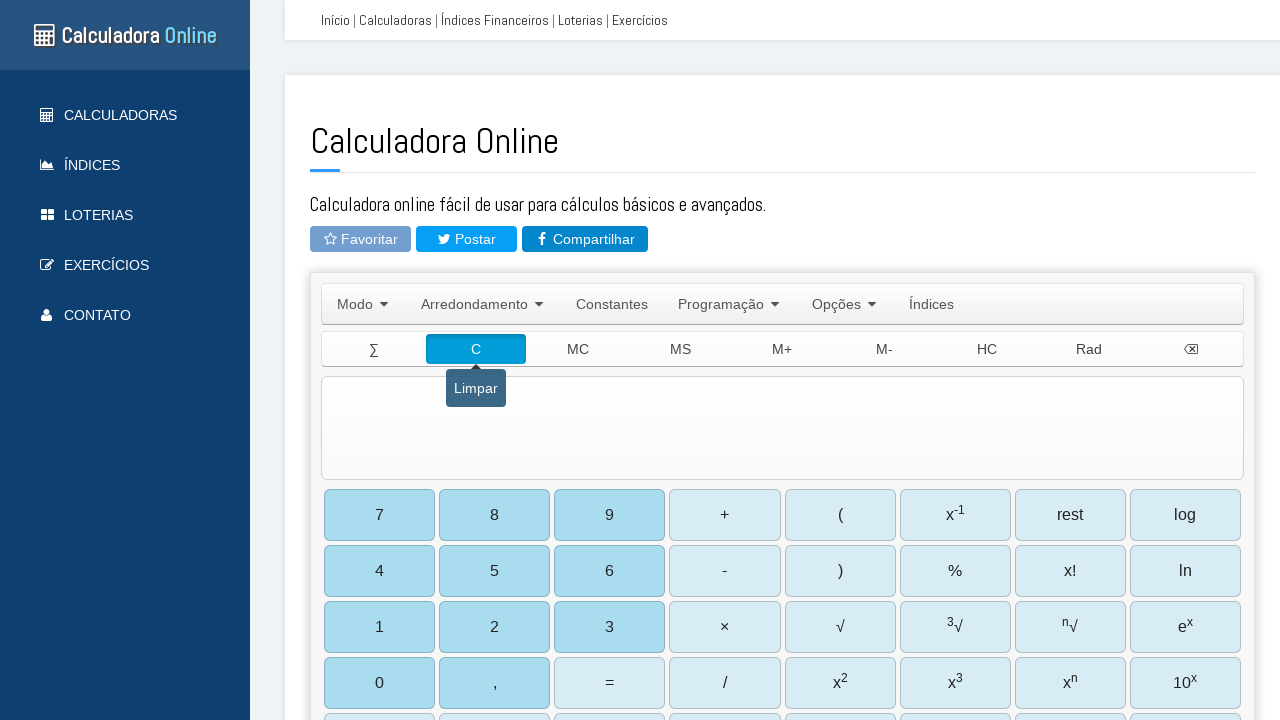

Cleared calculator input for test case: 5^2 on #TIExp
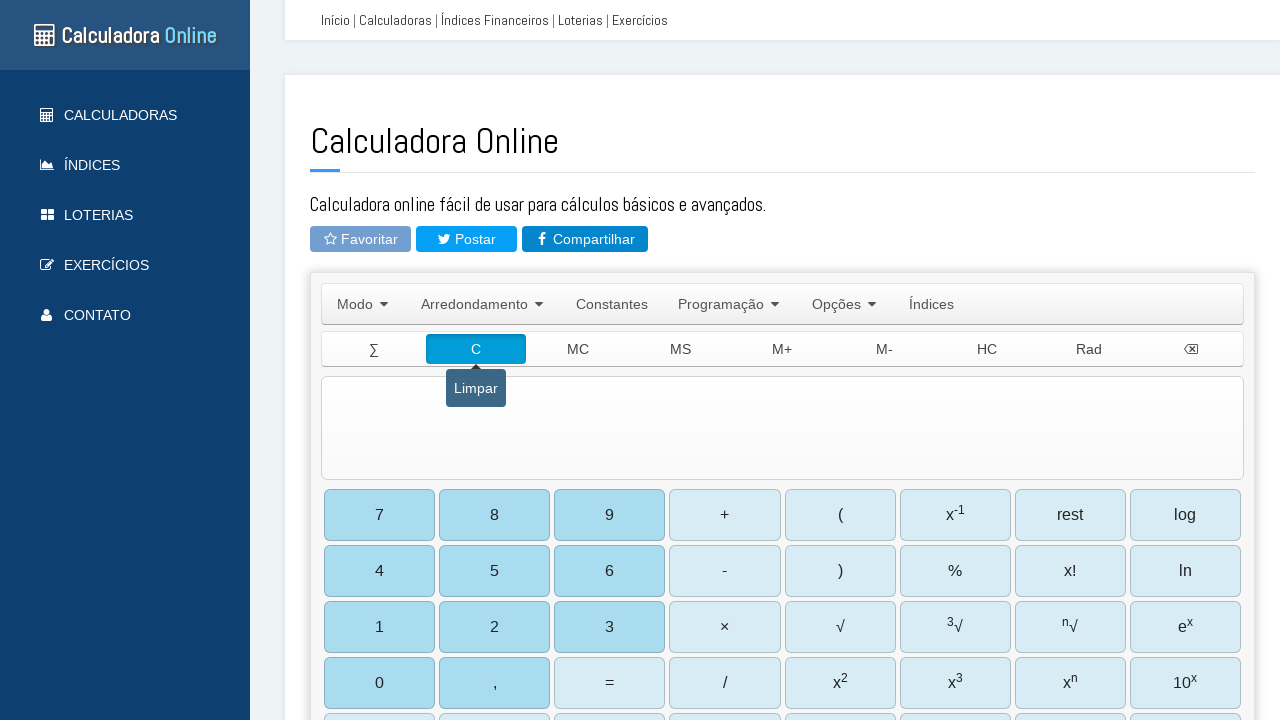

Entered power expression: 5^2 on #TIExp
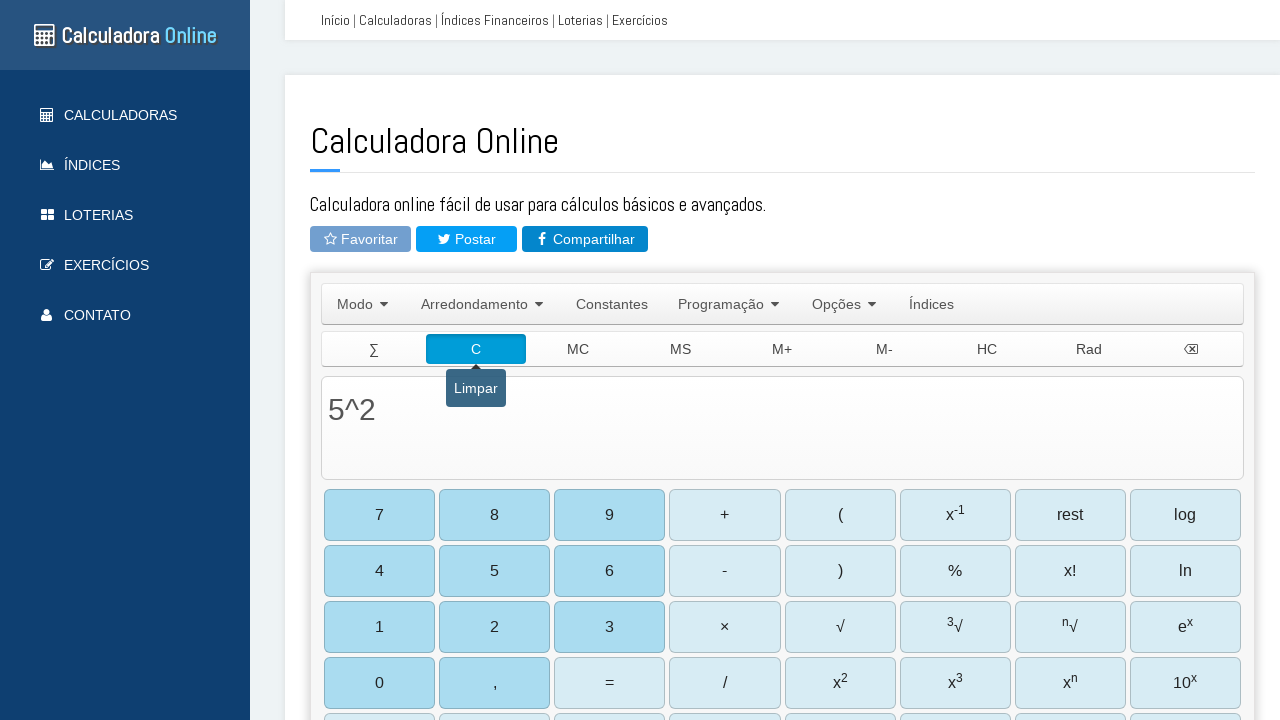

Pressed Enter to calculate 5^2 on #TIExp
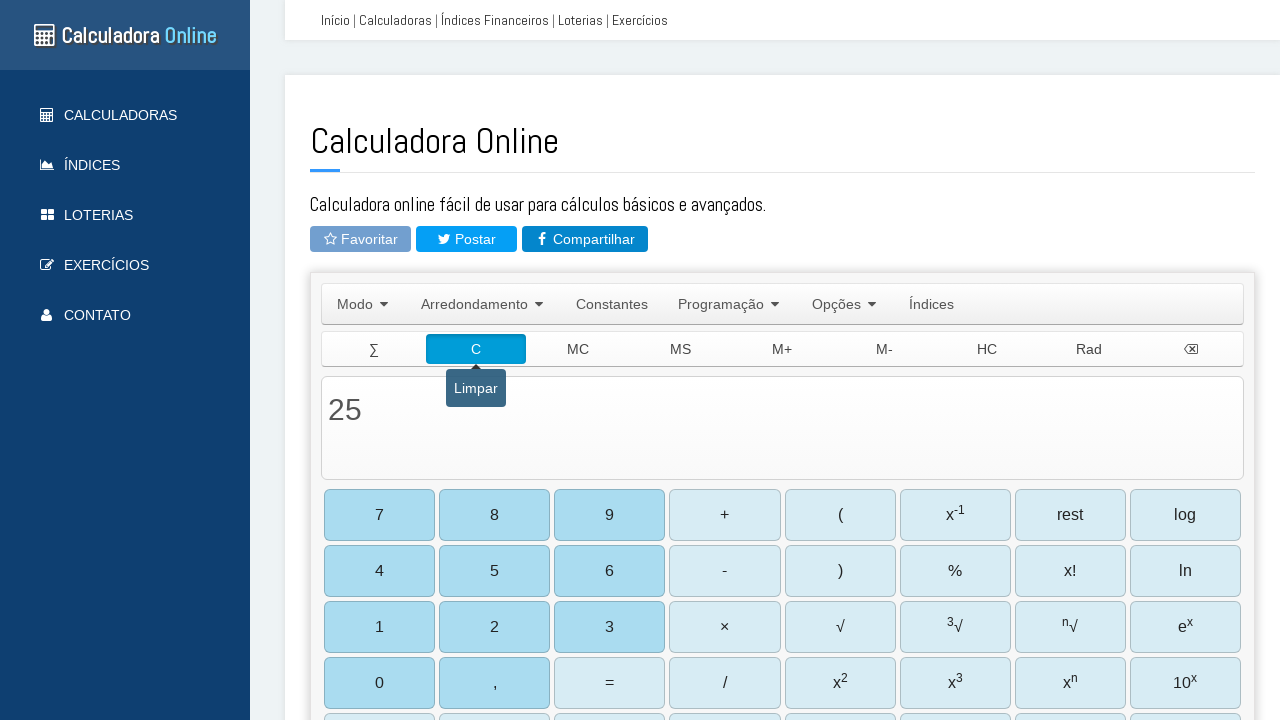

Waited 500ms for calculation to complete
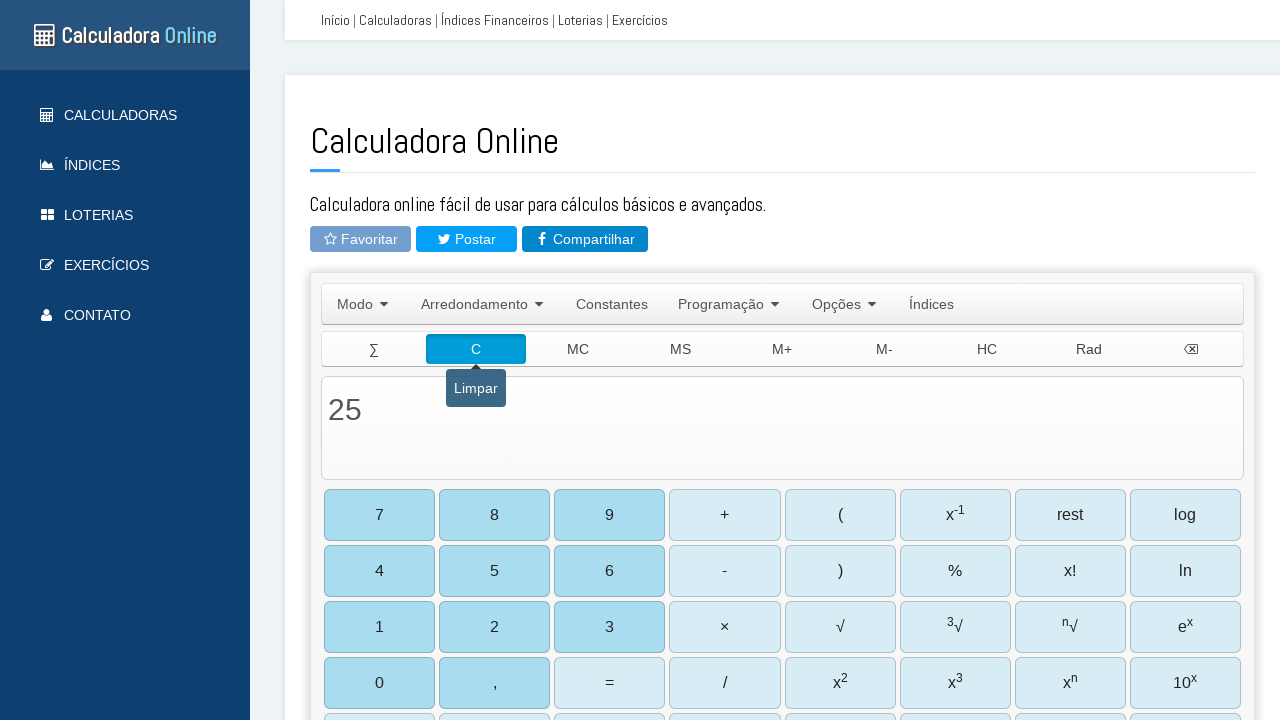

Retrieved calculated result: 25 (expected: 25)
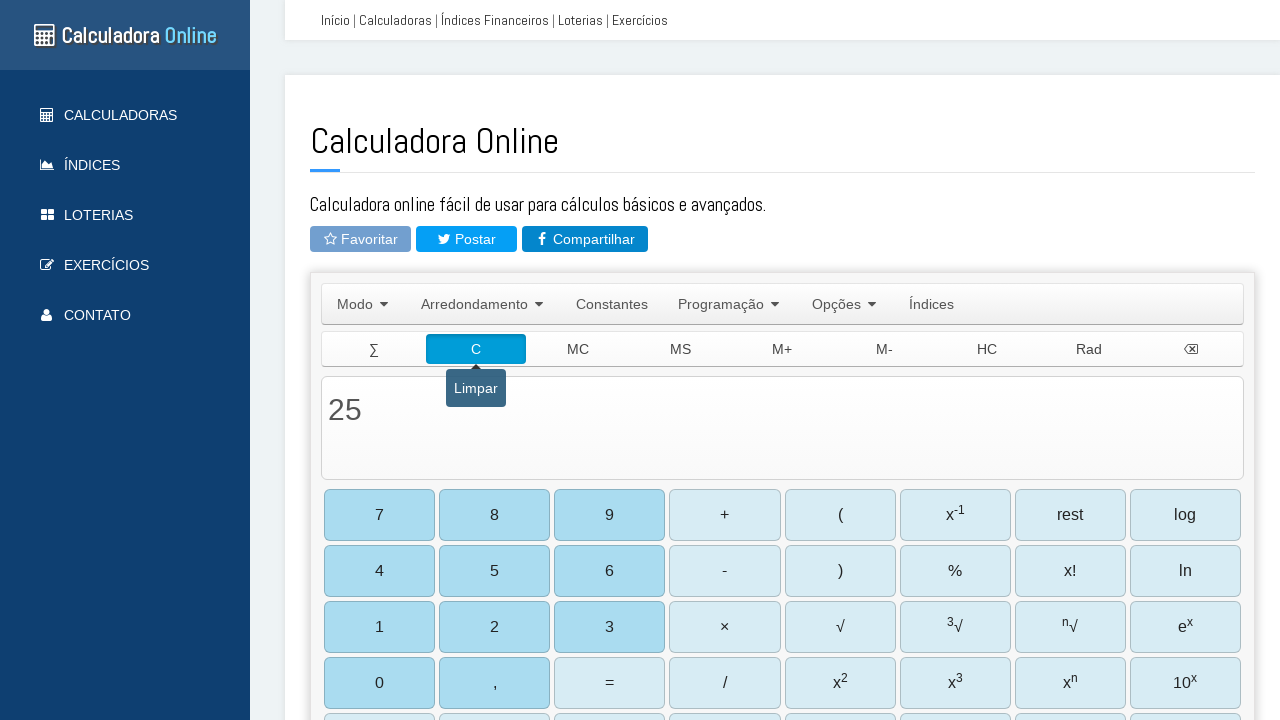

Clicked clear button to reset calculator at (476, 349) on //table[@class='comandos']//td[text()='C']
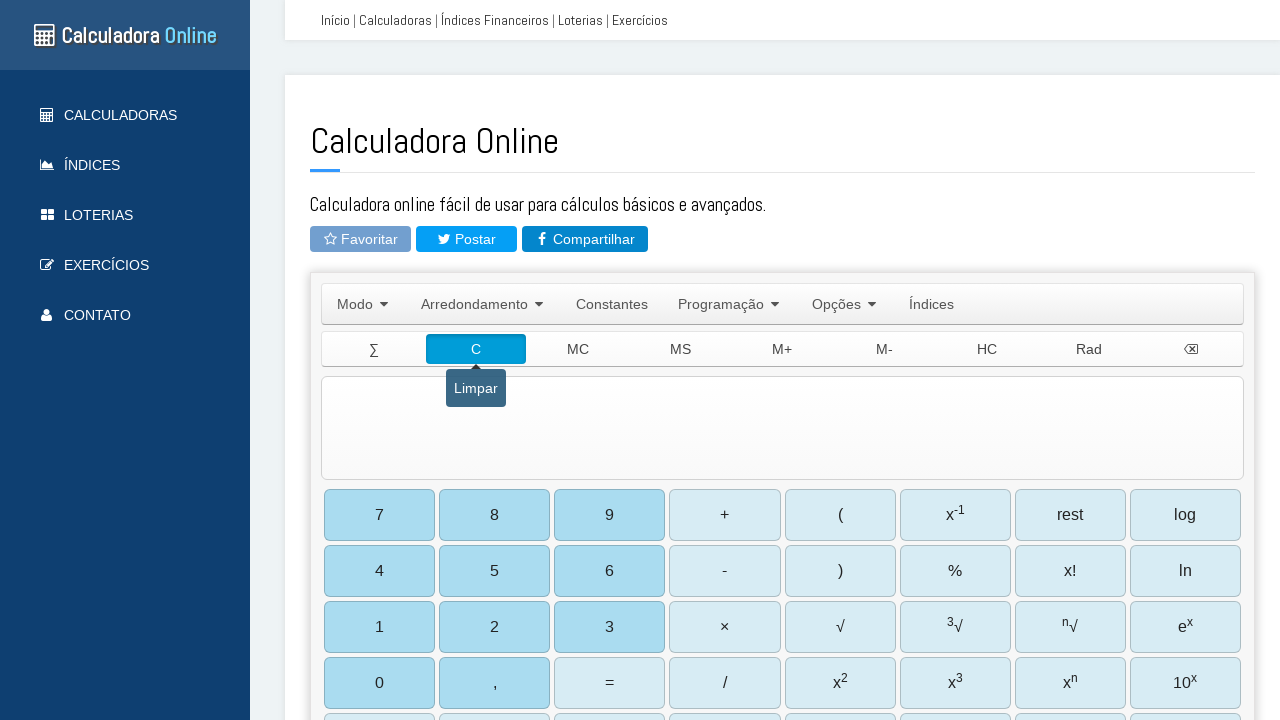

Waited 300ms for clear operation to complete
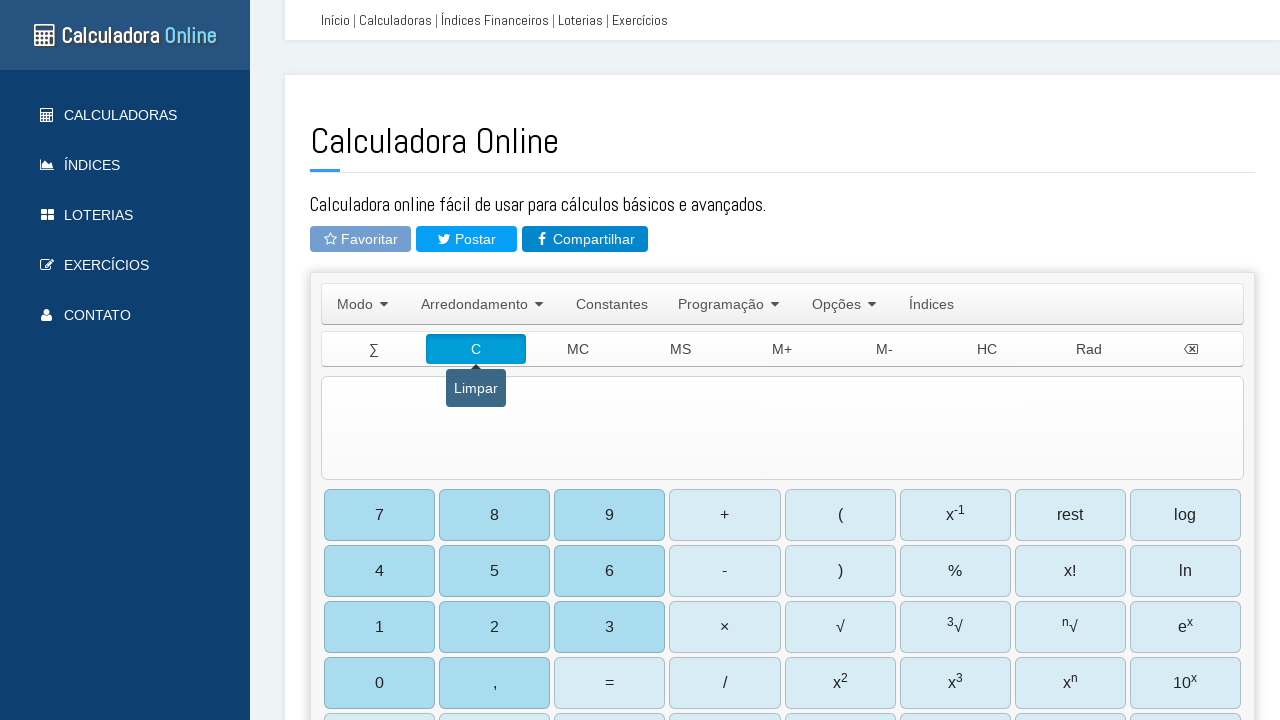

Cleared calculator input for test case: 10^0 on #TIExp
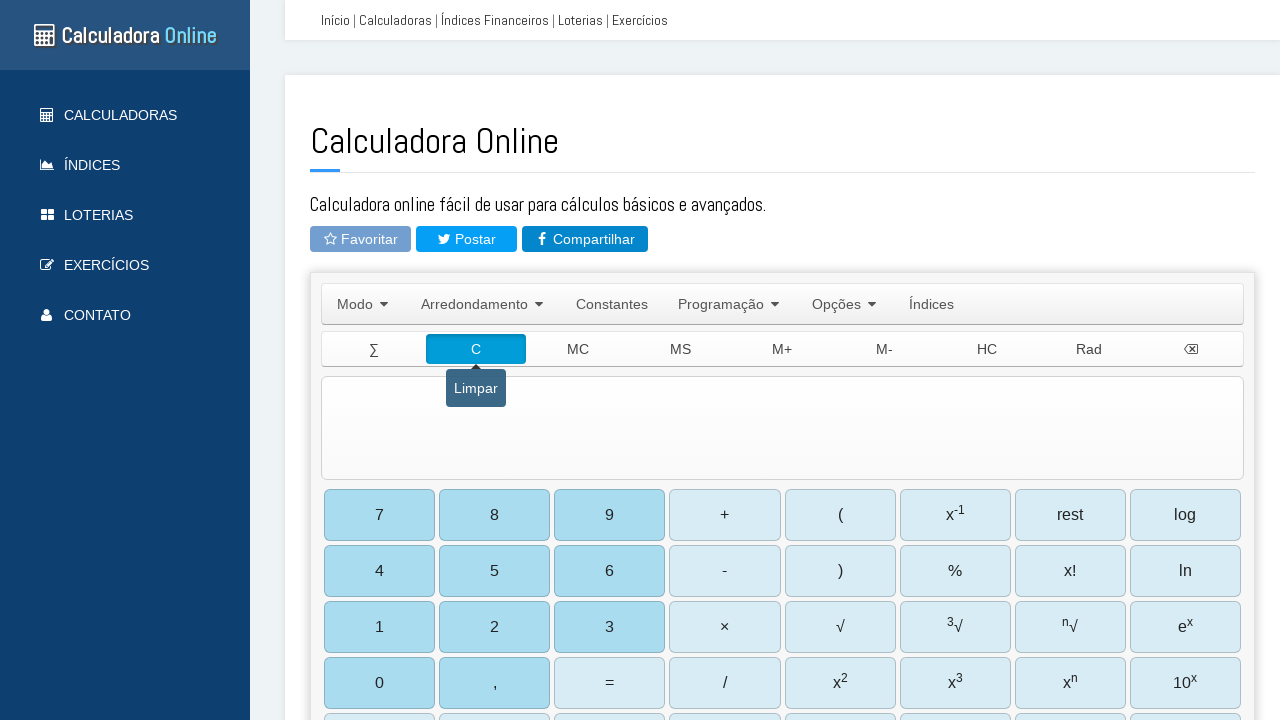

Entered power expression: 10^0 on #TIExp
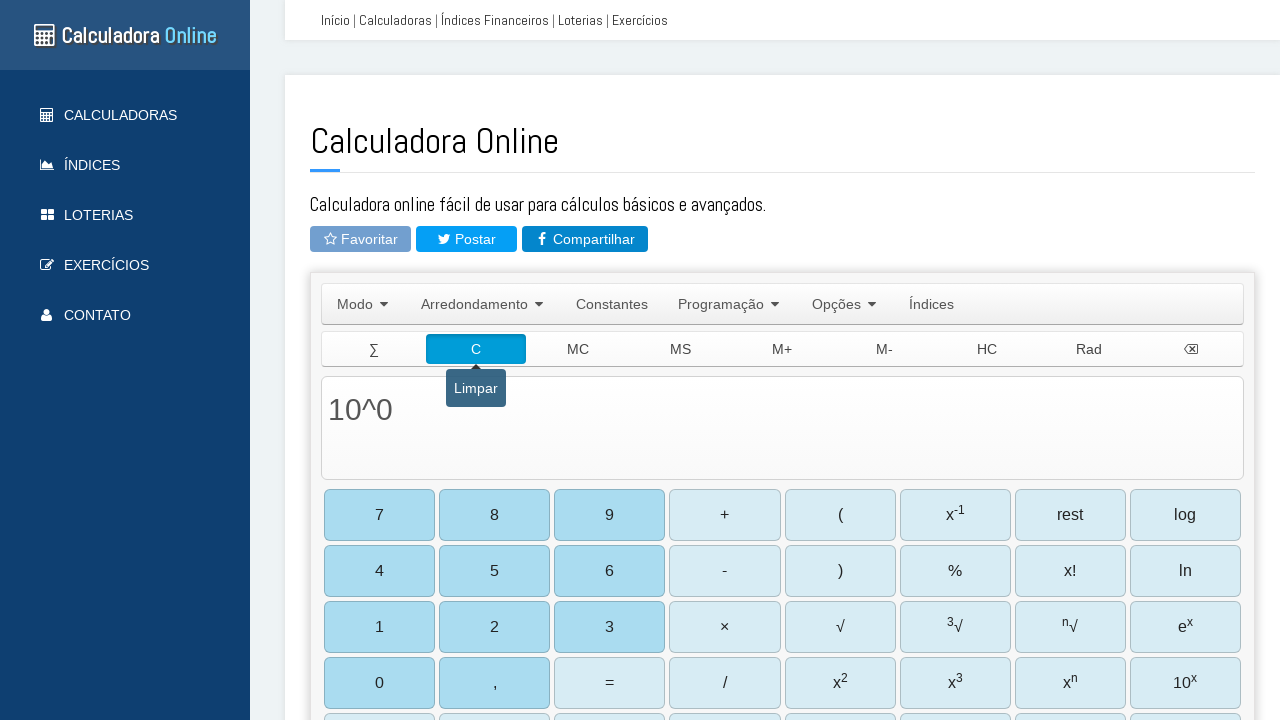

Pressed Enter to calculate 10^0 on #TIExp
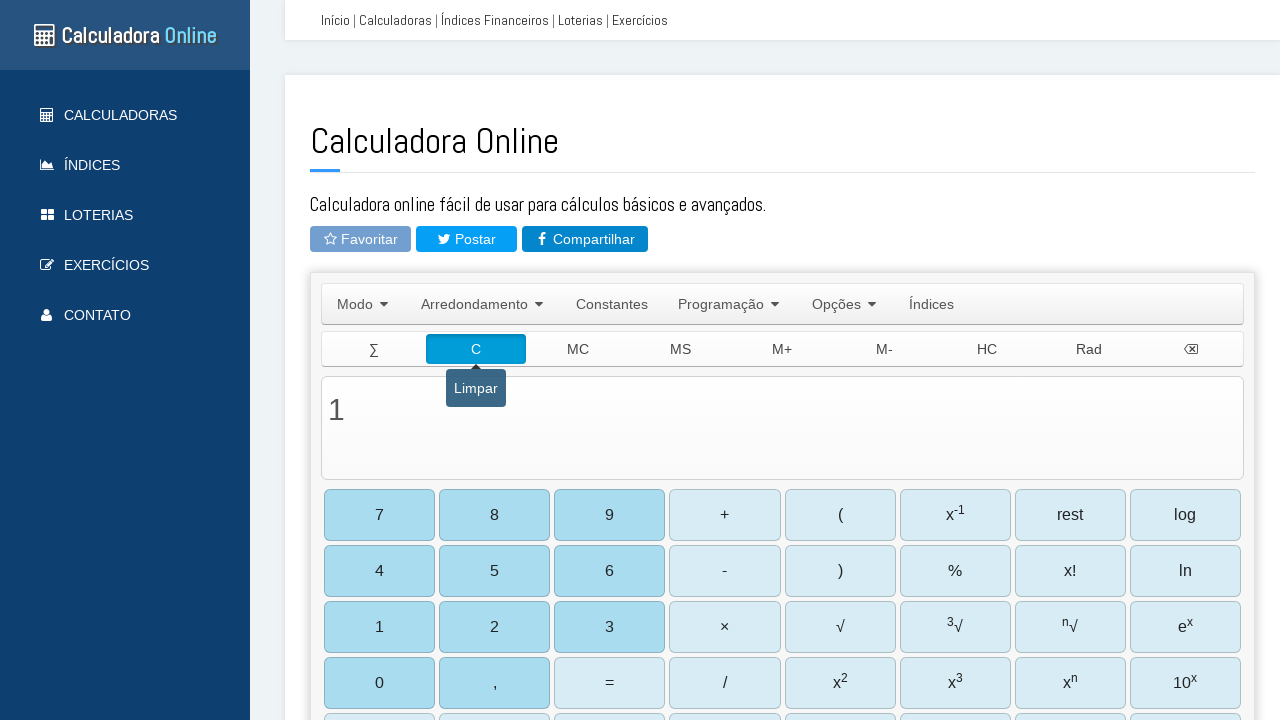

Waited 500ms for calculation to complete
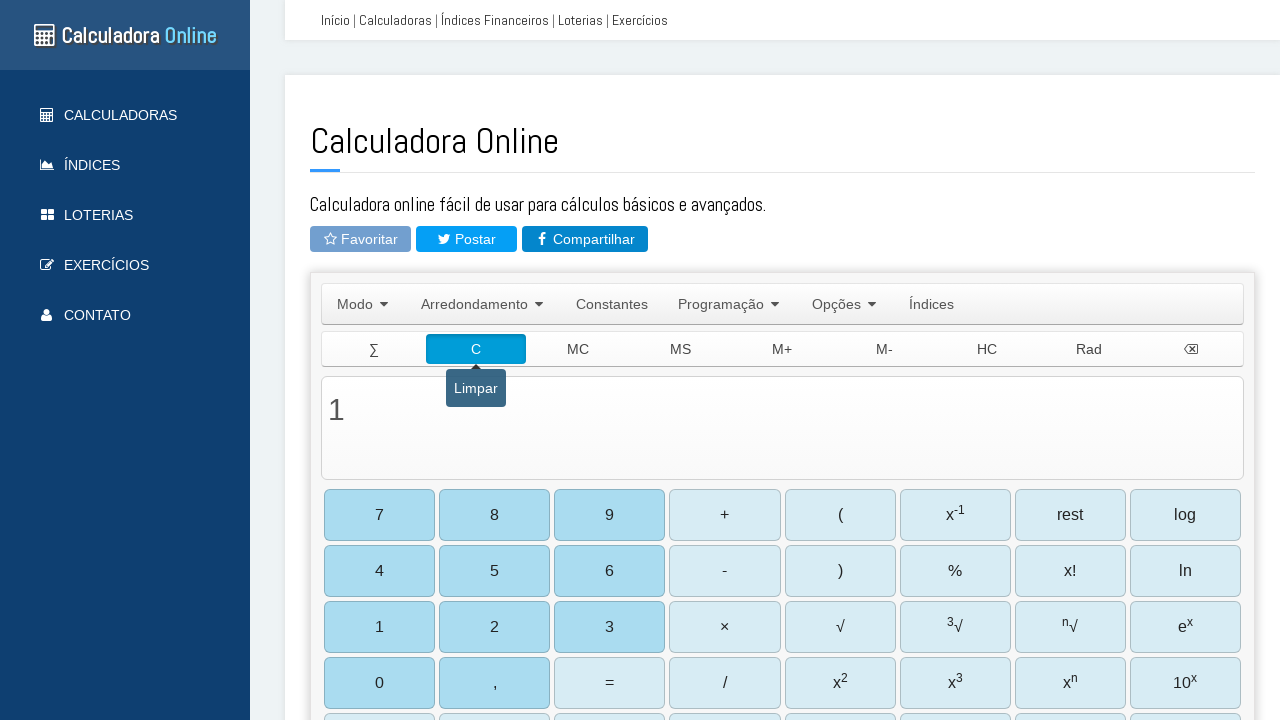

Retrieved calculated result: 1 (expected: 1)
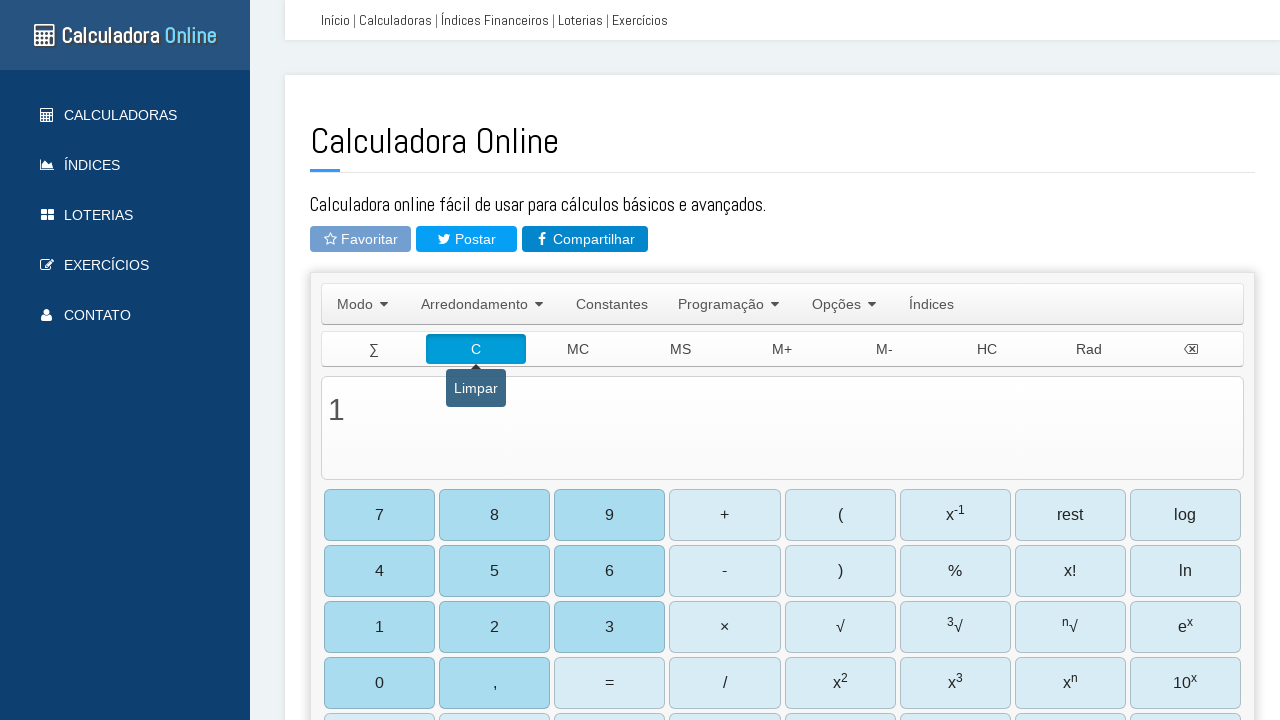

Clicked clear button to reset calculator at (476, 349) on //table[@class='comandos']//td[text()='C']
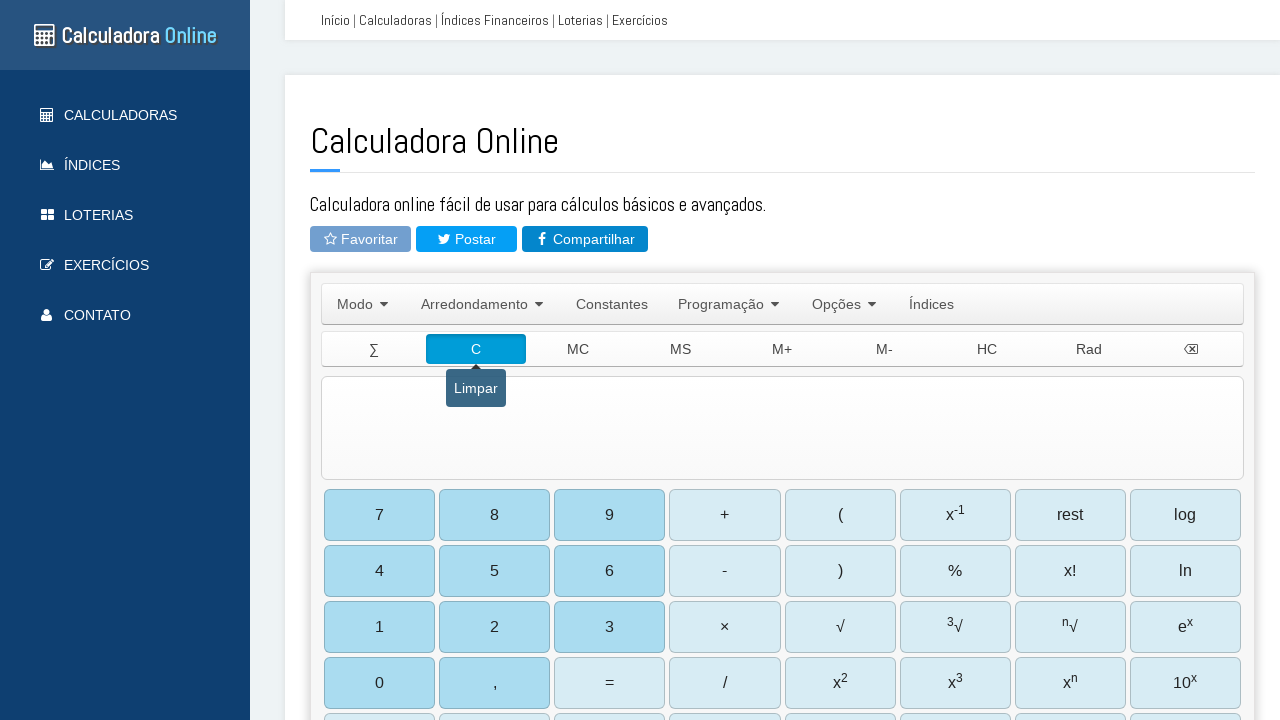

Waited 300ms for clear operation to complete
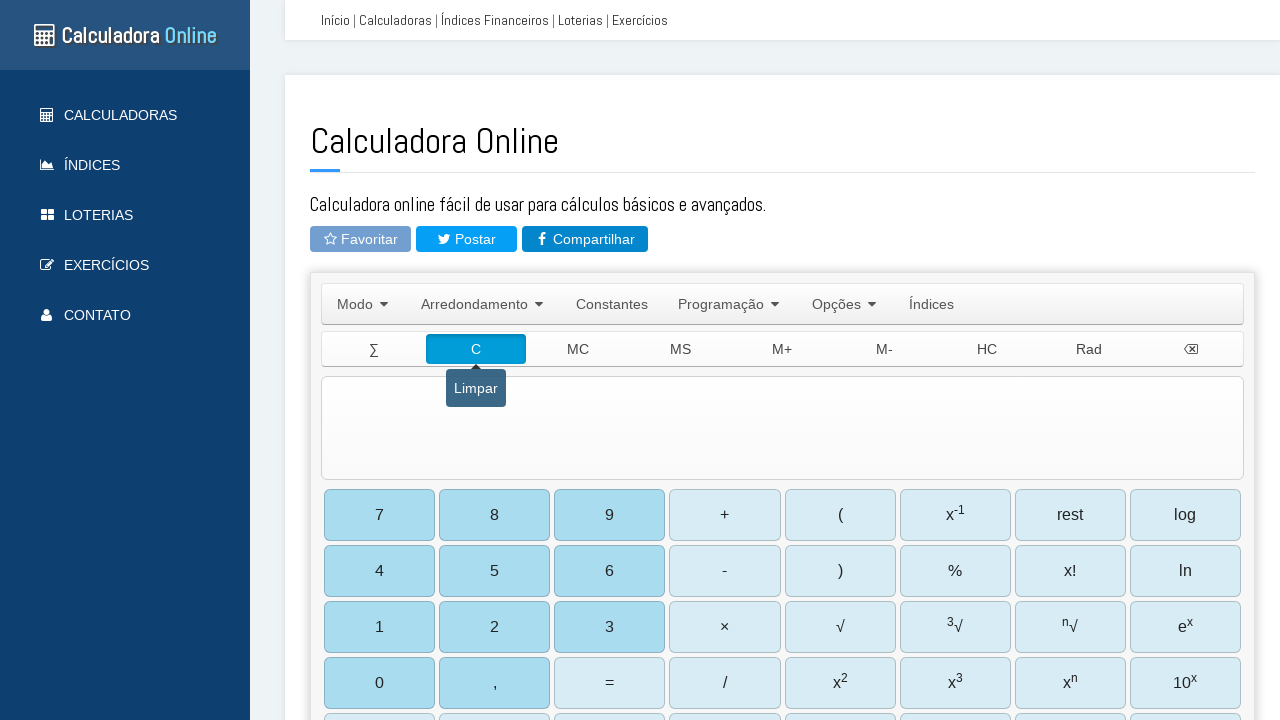

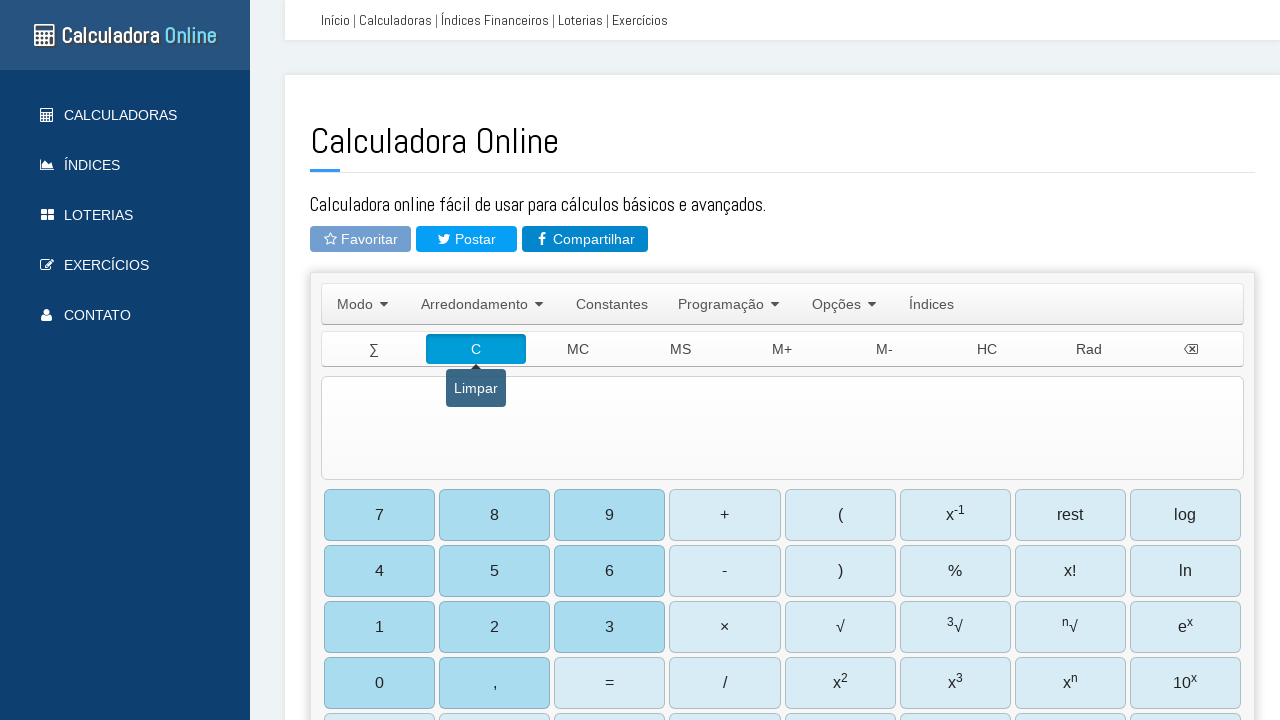